Tests that password recovery requires captcha - submitting phone without captcha keeps captcha visible

Starting URL: https://b2c.passport.rt.ru

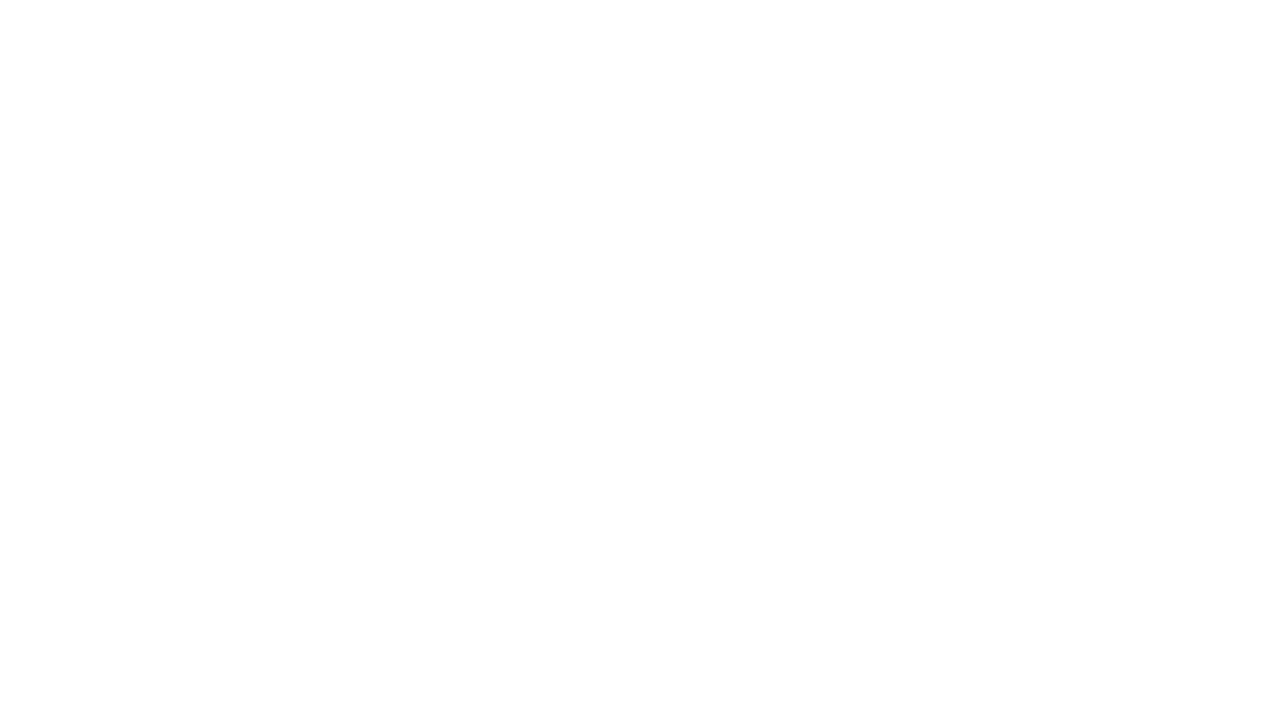

Clicked forgot password link at (1102, 361) on #forgot_password
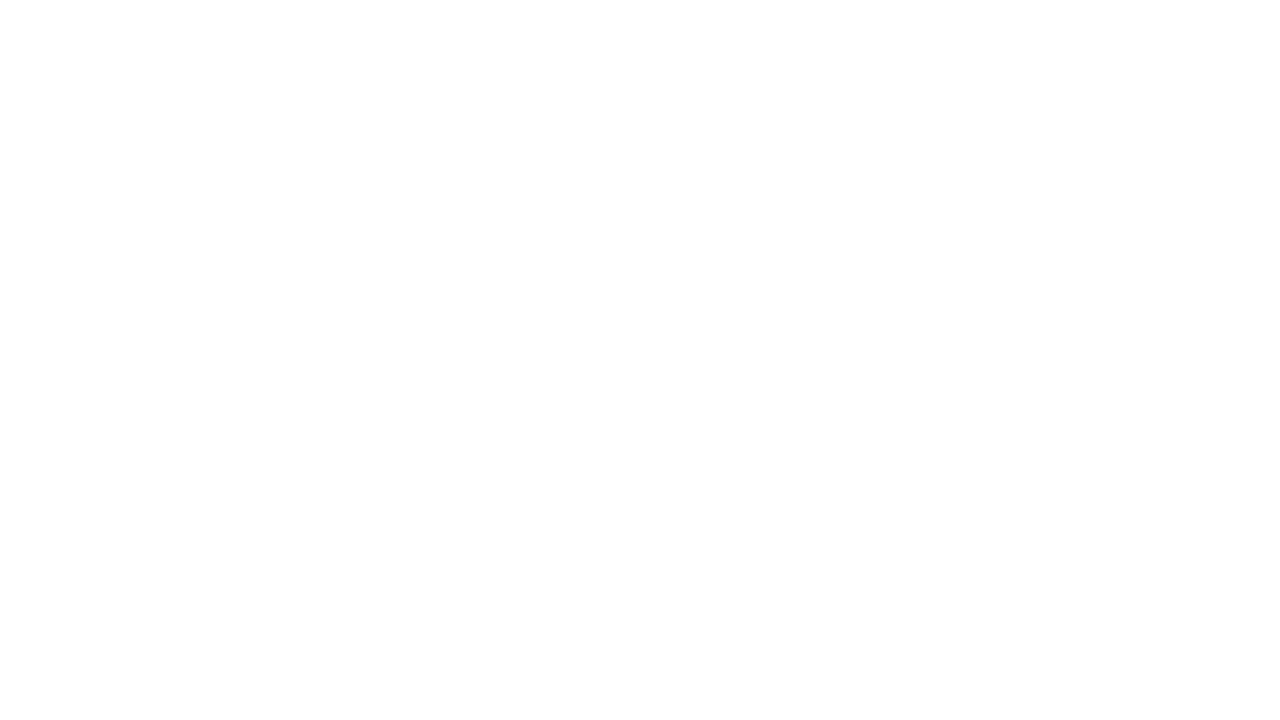

Entered phone number +79161234567 without solving captcha on input#username
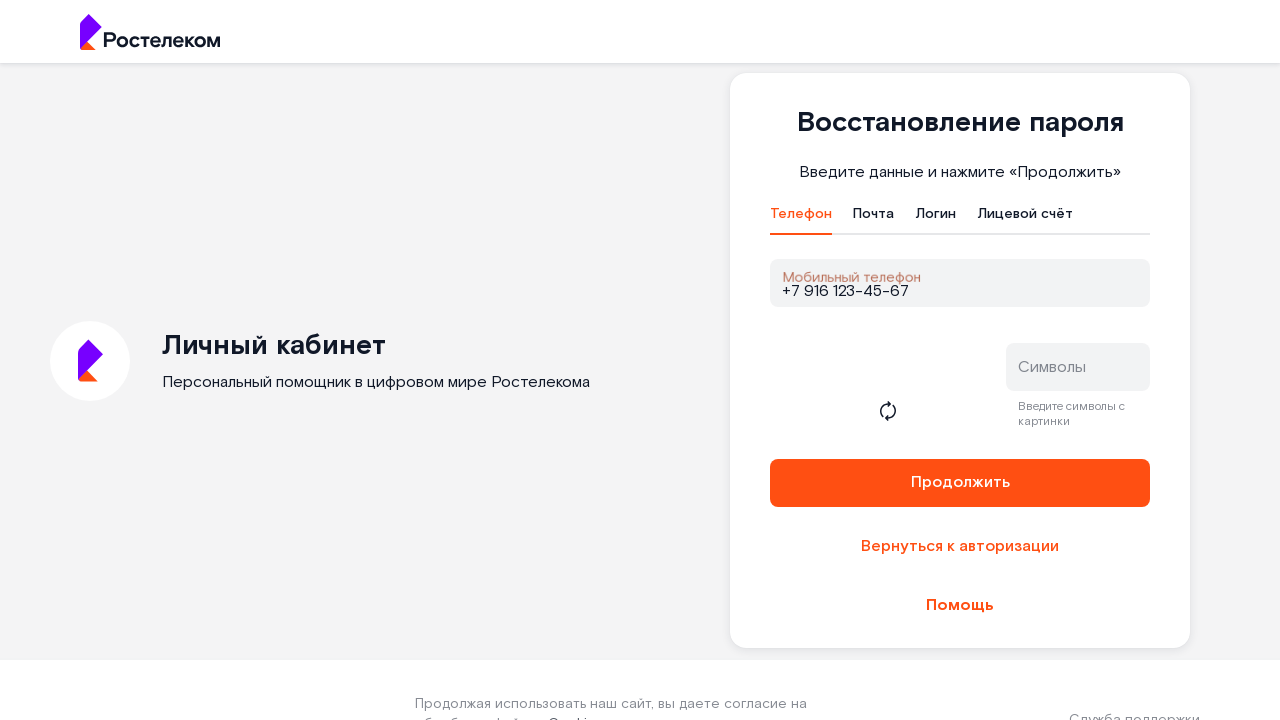

Clicked continue button to submit phone number at (960, 483) on #reset
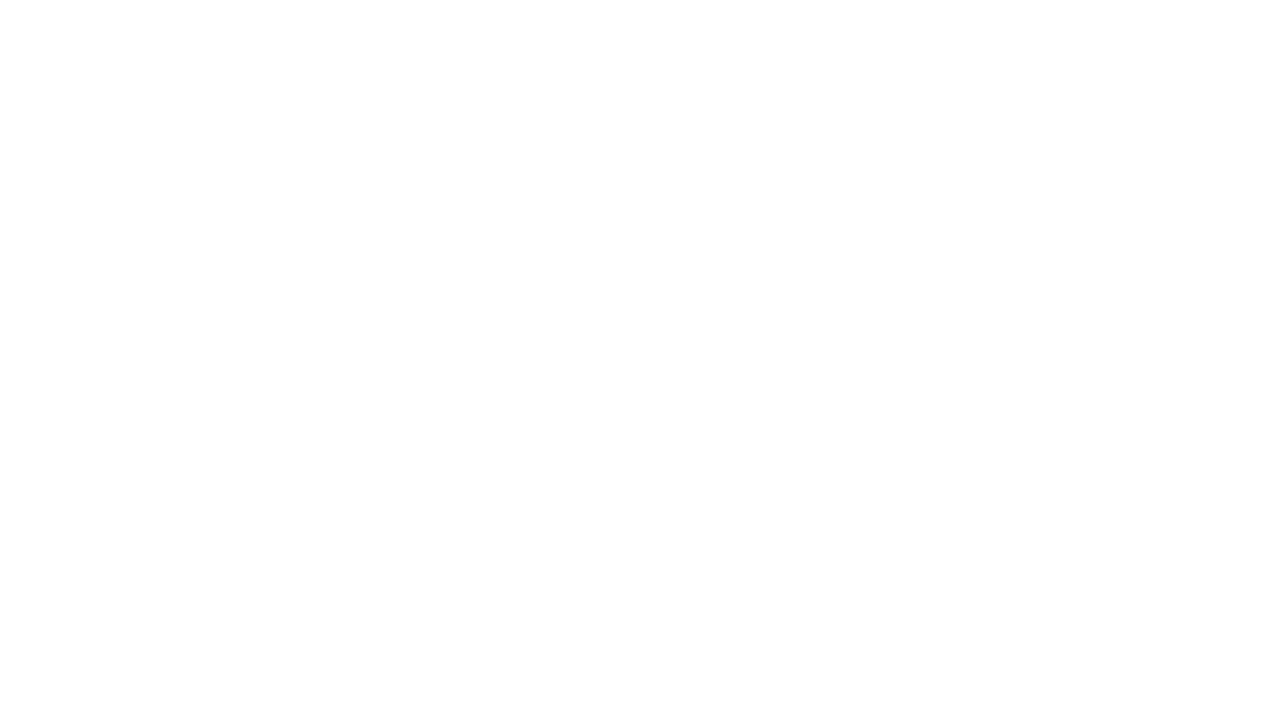

Waited 3 seconds for page to respond
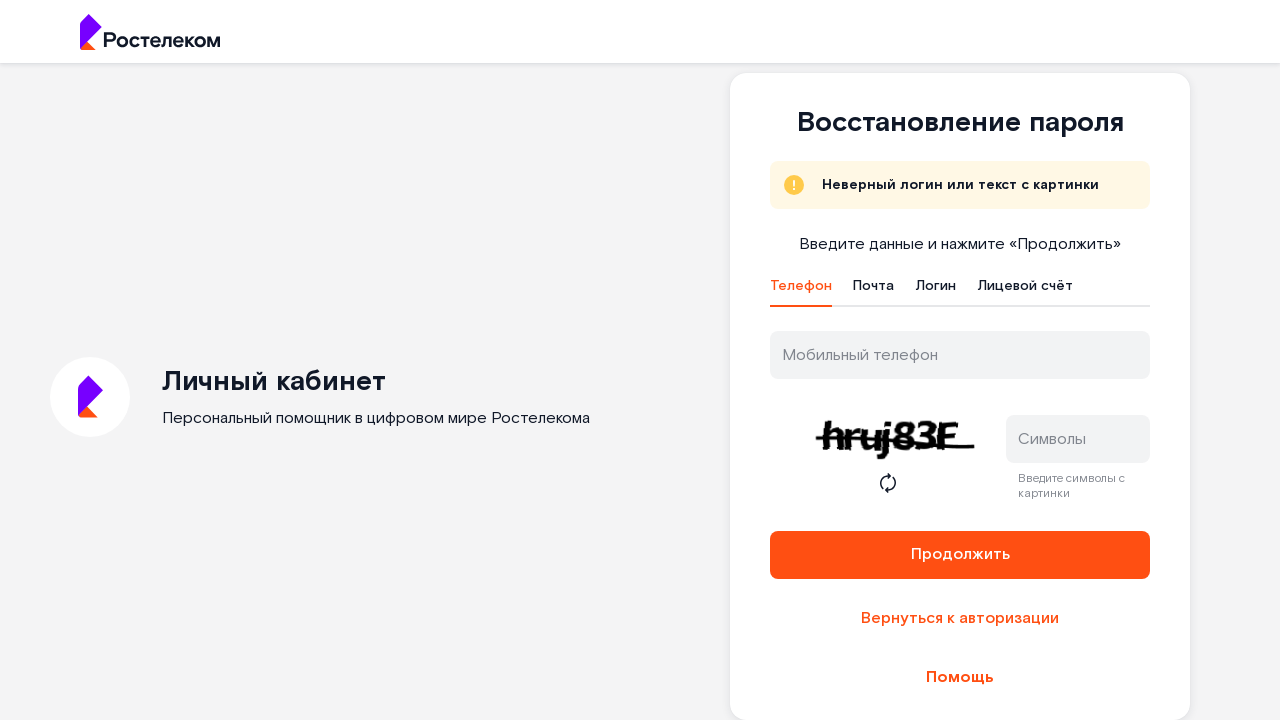

Verified captcha image is still visible after submitting phone without captcha
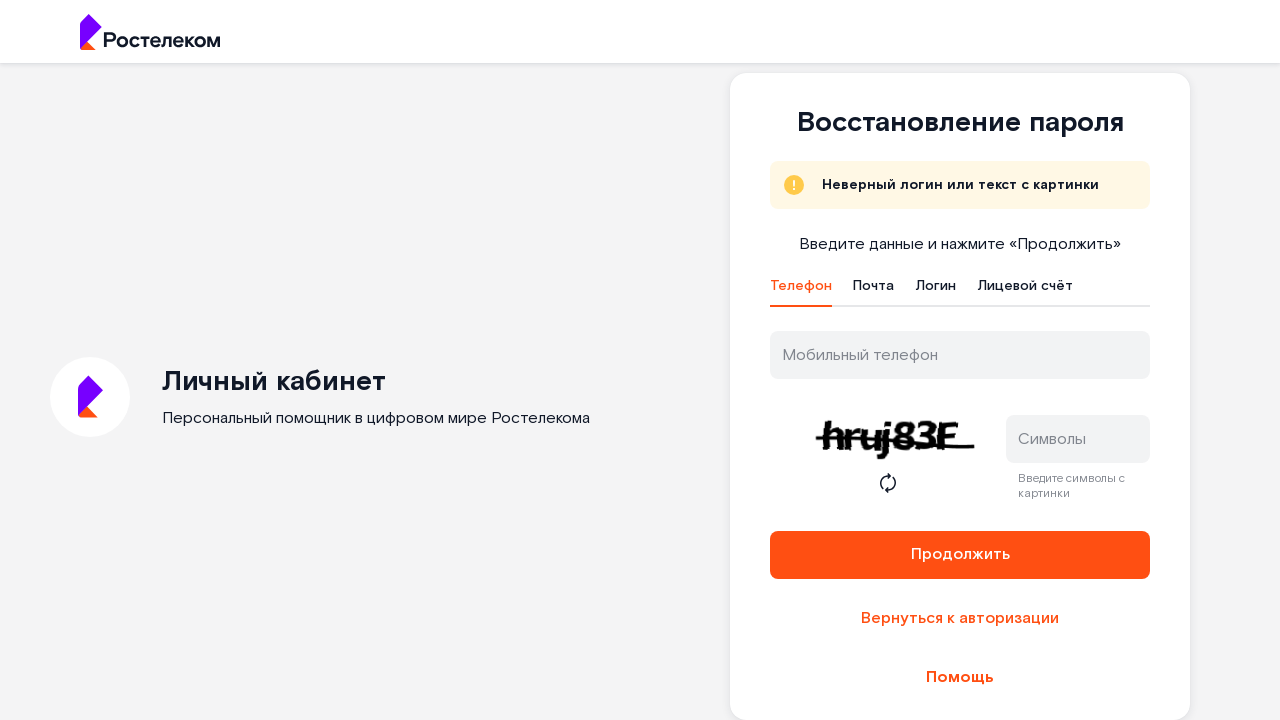

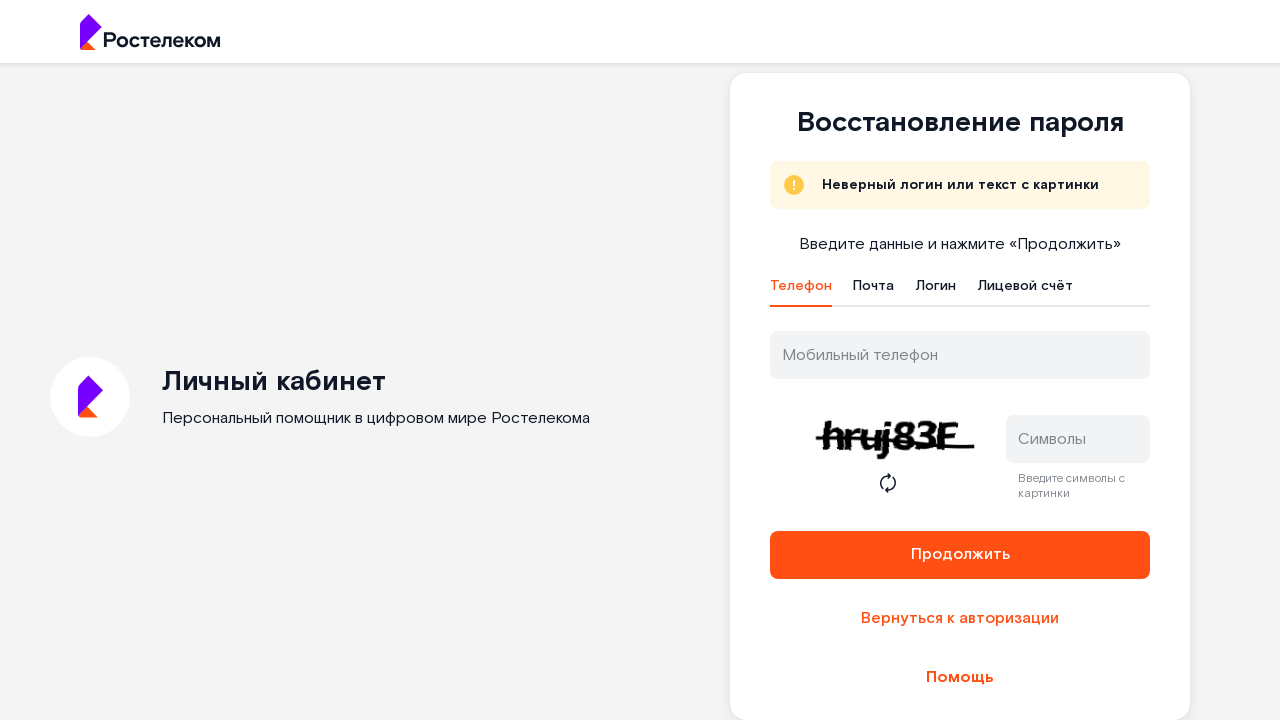